Navigates to a frames demo page, clicks on the Nested Frames link, and switches to a nested frame

Starting URL: https://the-internet.herokuapp.com/frames

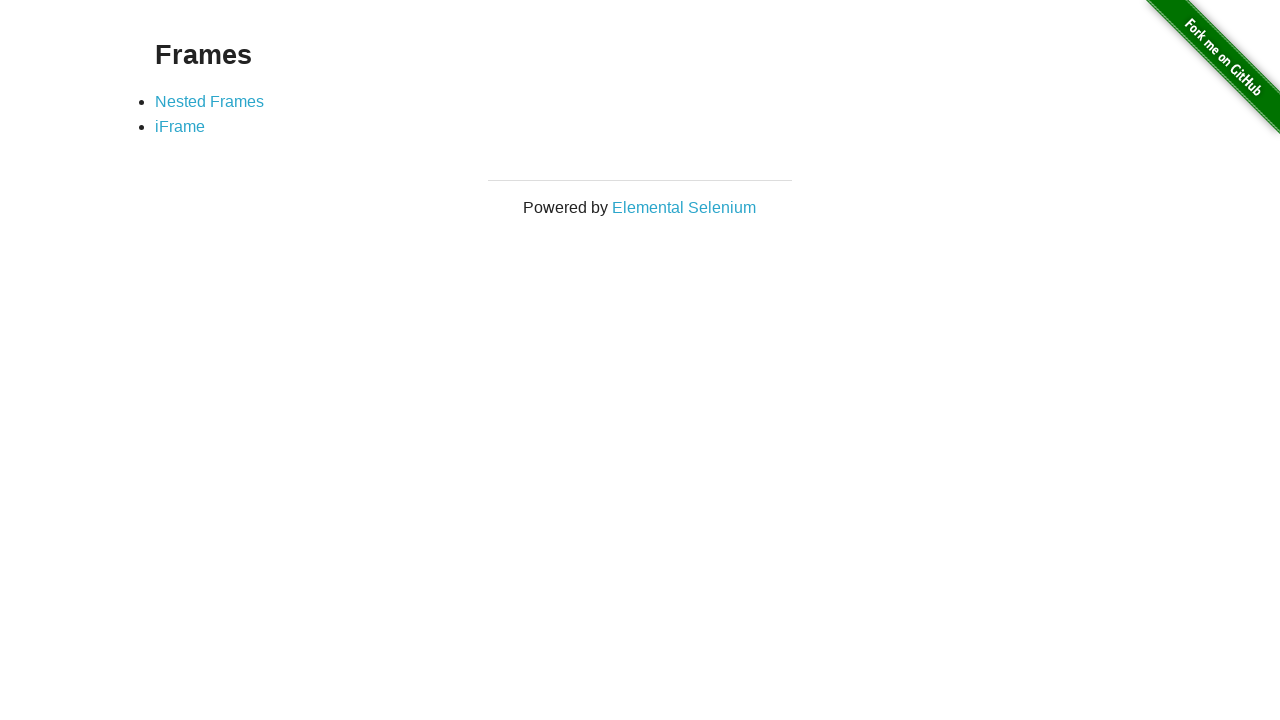

Clicked on the Nested Frames link at (210, 101) on text=Nested Frames
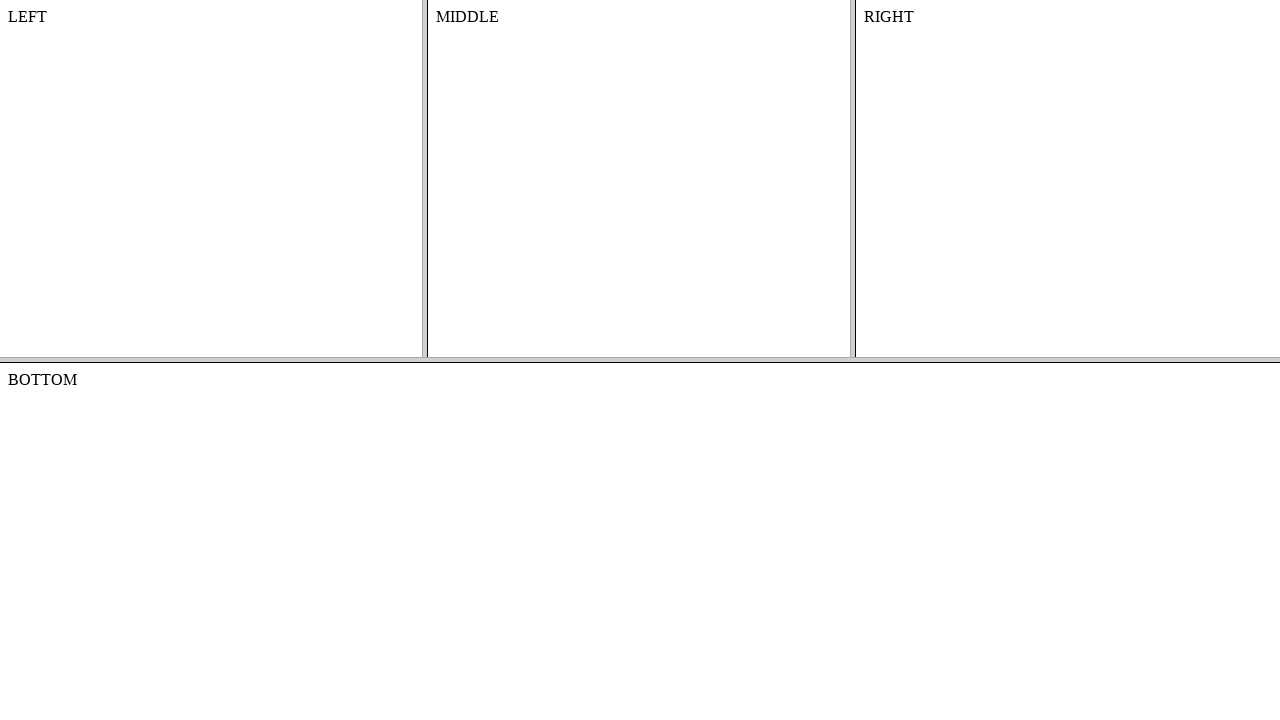

Waited for page to reach domcontentloaded state
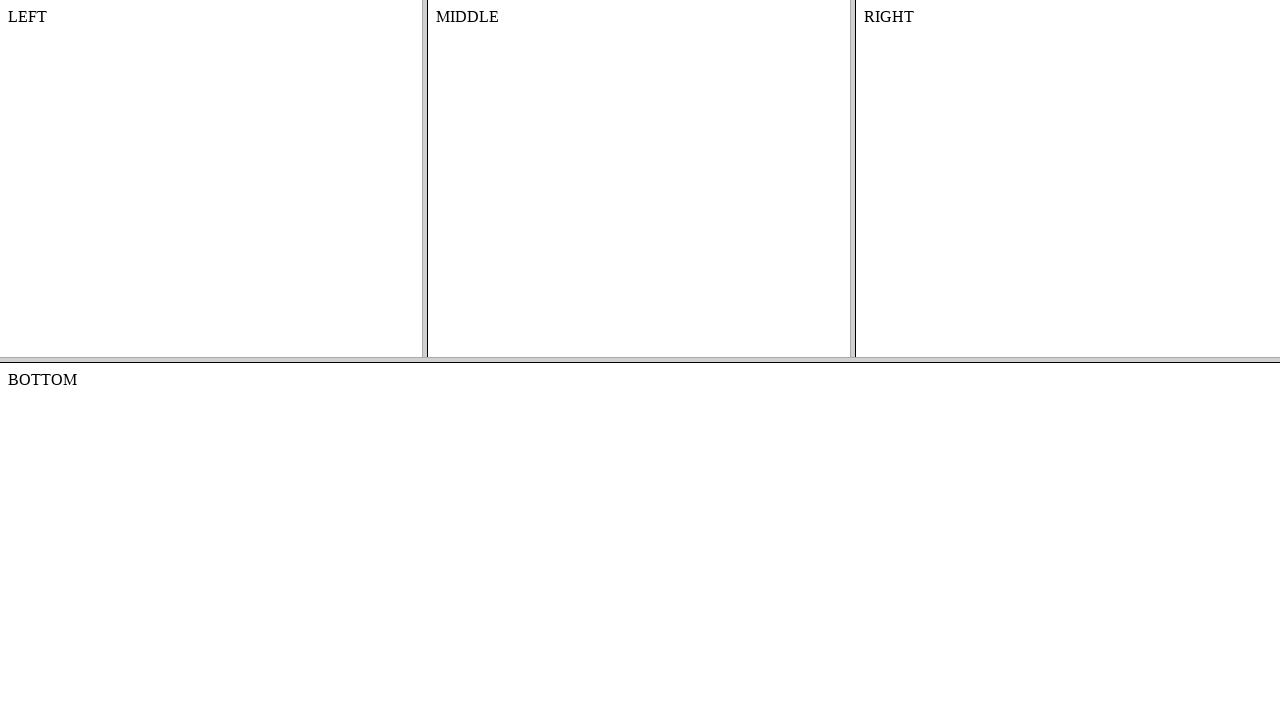

Retrieved all frames on the page, total: 6
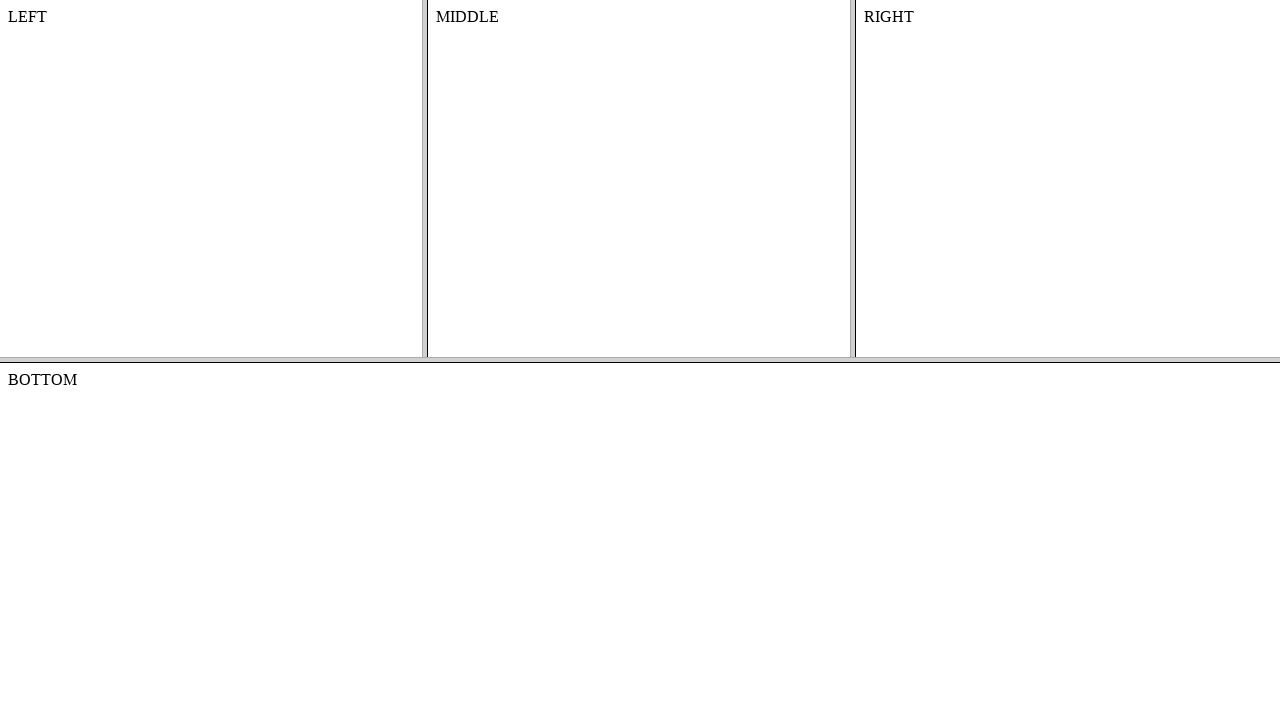

Switched to the nested frame (index 1)
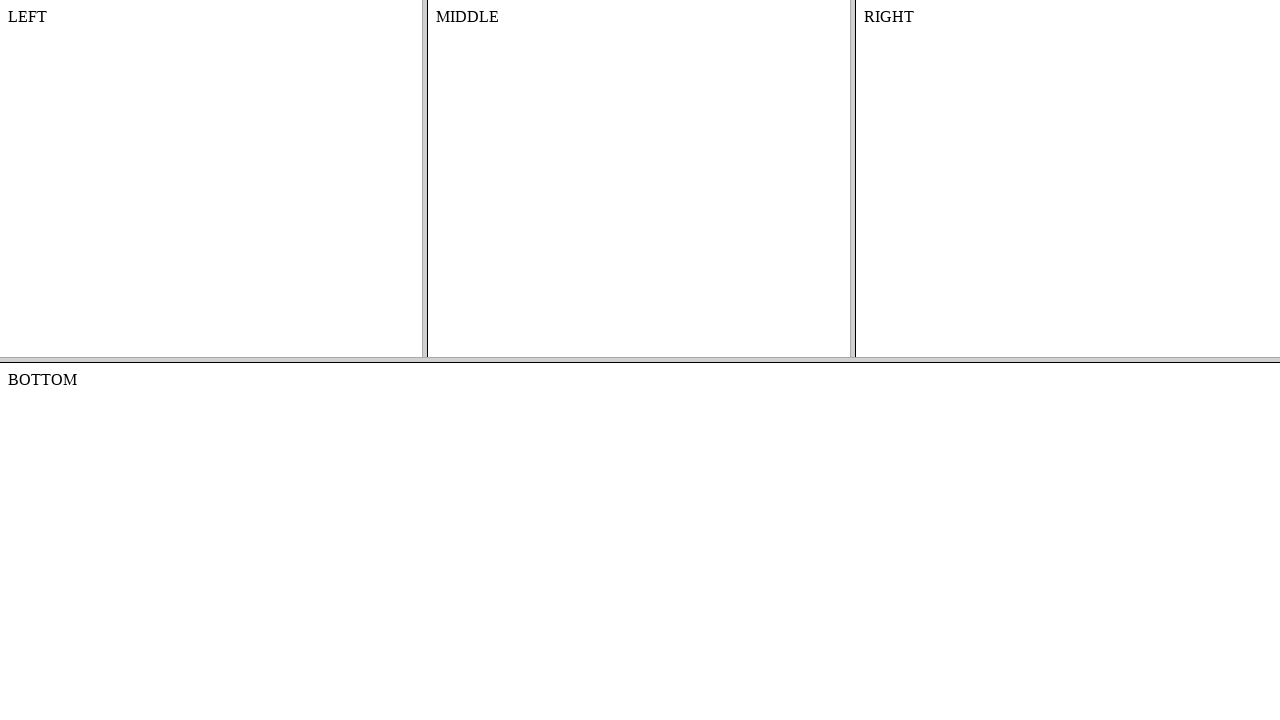

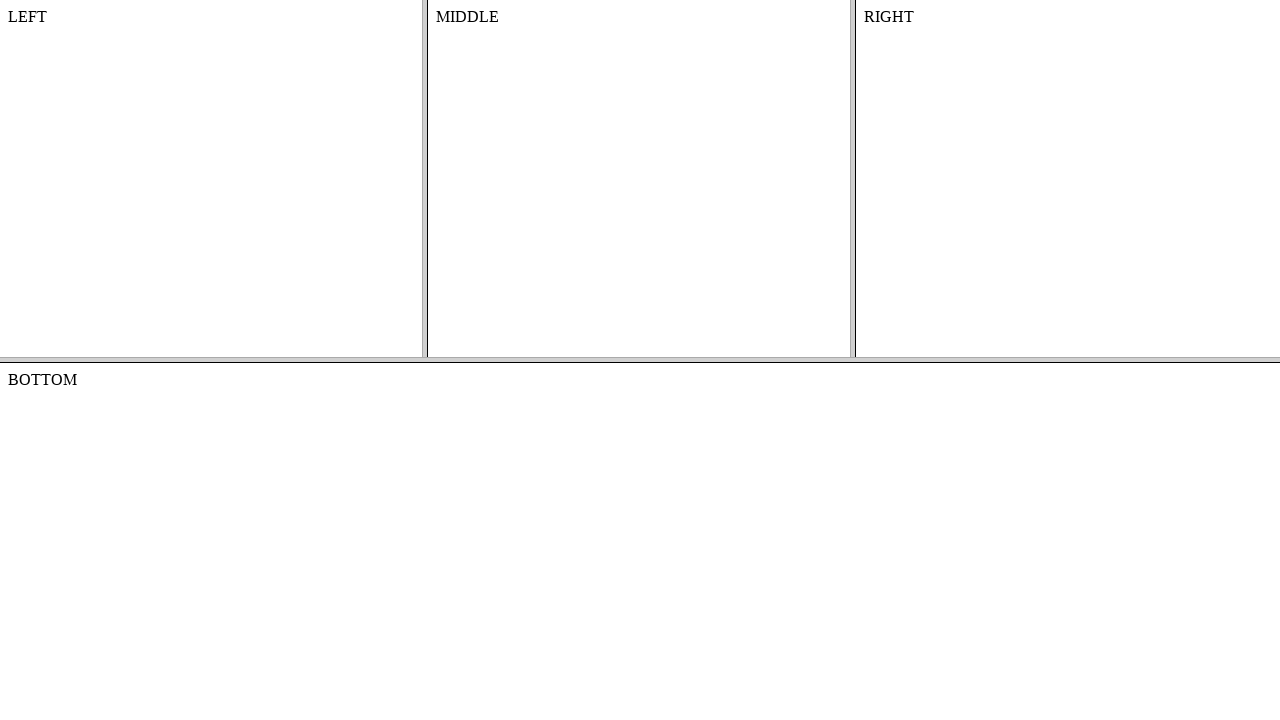